Navigates to a Codility QA login page reference page and verifies it loads successfully

Starting URL: https://codility-frontend-prod.s3.amazonaws.com/media/task_static/qa_login_page/9a83bda125cd7398f9f482a3d6d45ea4/static/attachments/reference_page.html

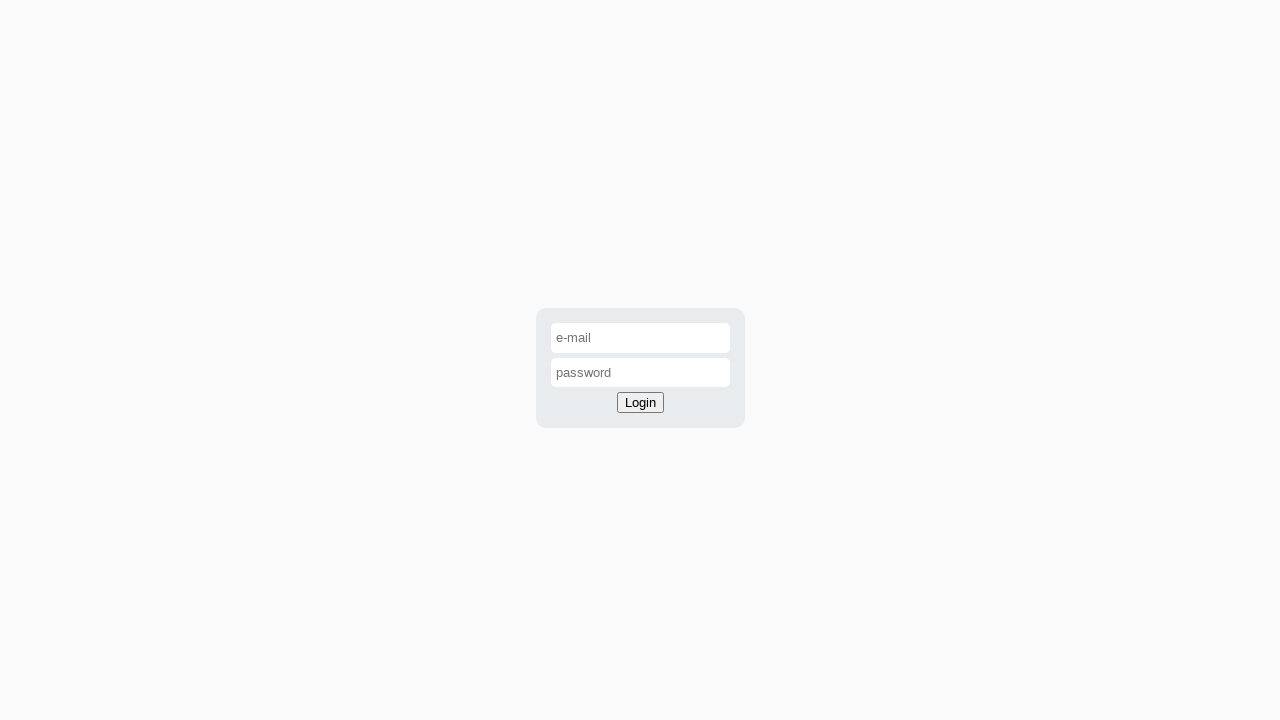

Waited for page to reach domcontentloaded state
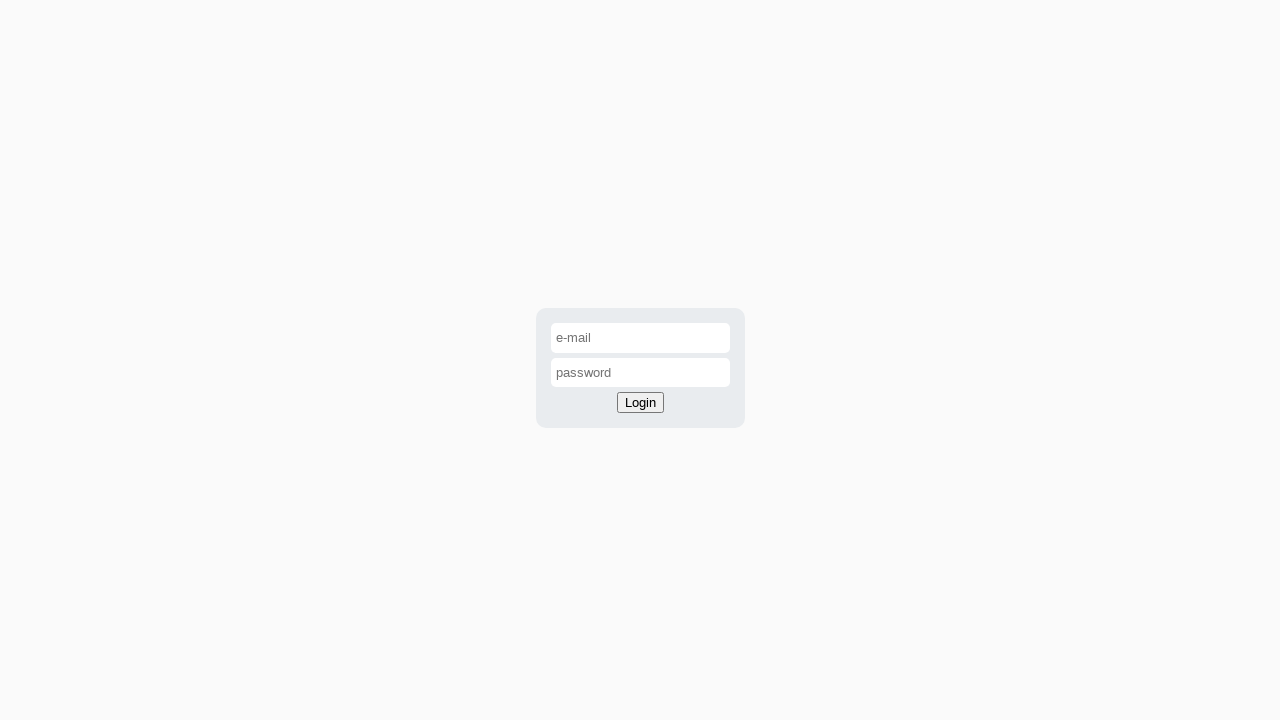

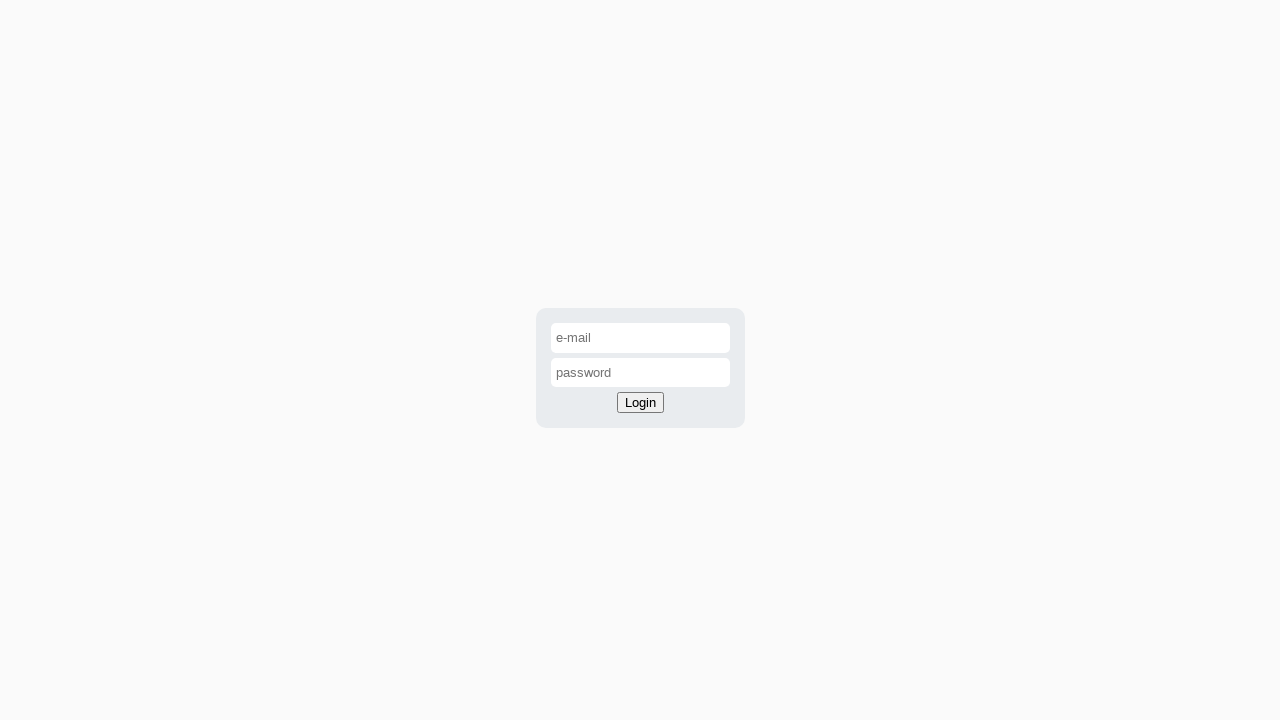